Tests mouse hover interaction by hovering over a link and verifying that a tooltip appears with the expected content.

Starting URL: https://automationfc.github.io/jquery-tooltip/

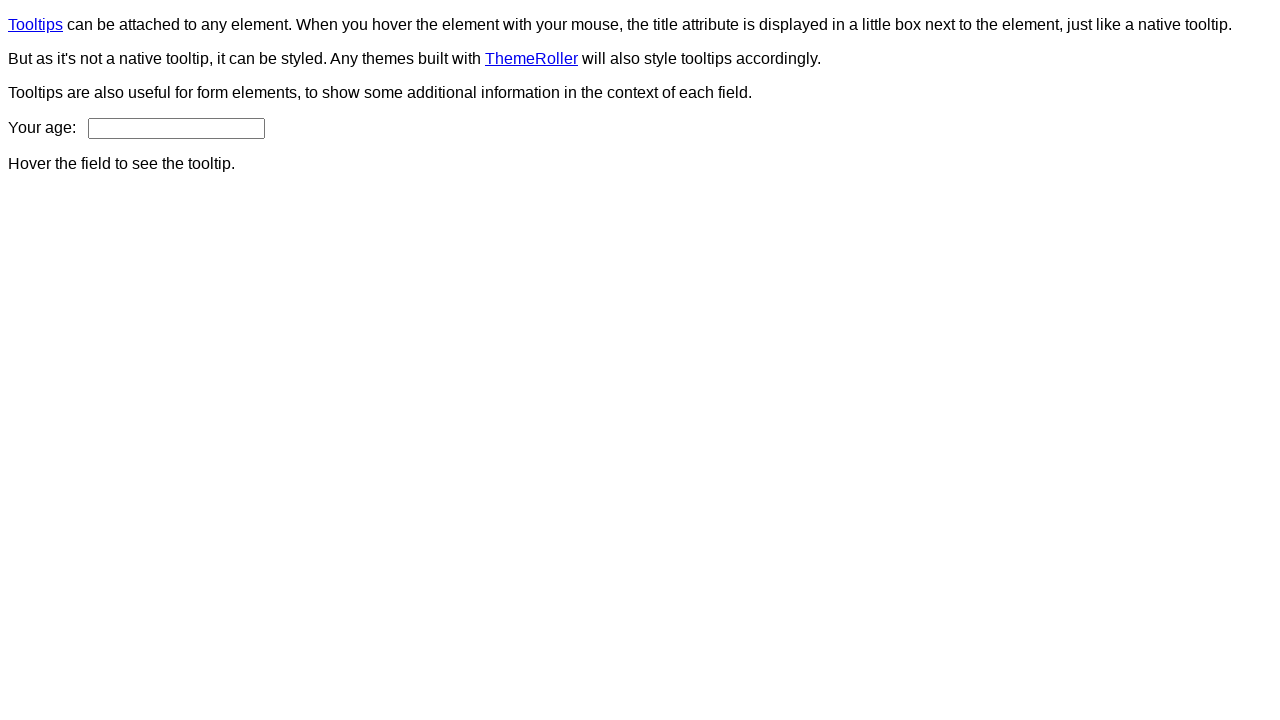

Hovered over ThemeRoller link at (532, 58) on xpath=//a[text()='ThemeRoller']
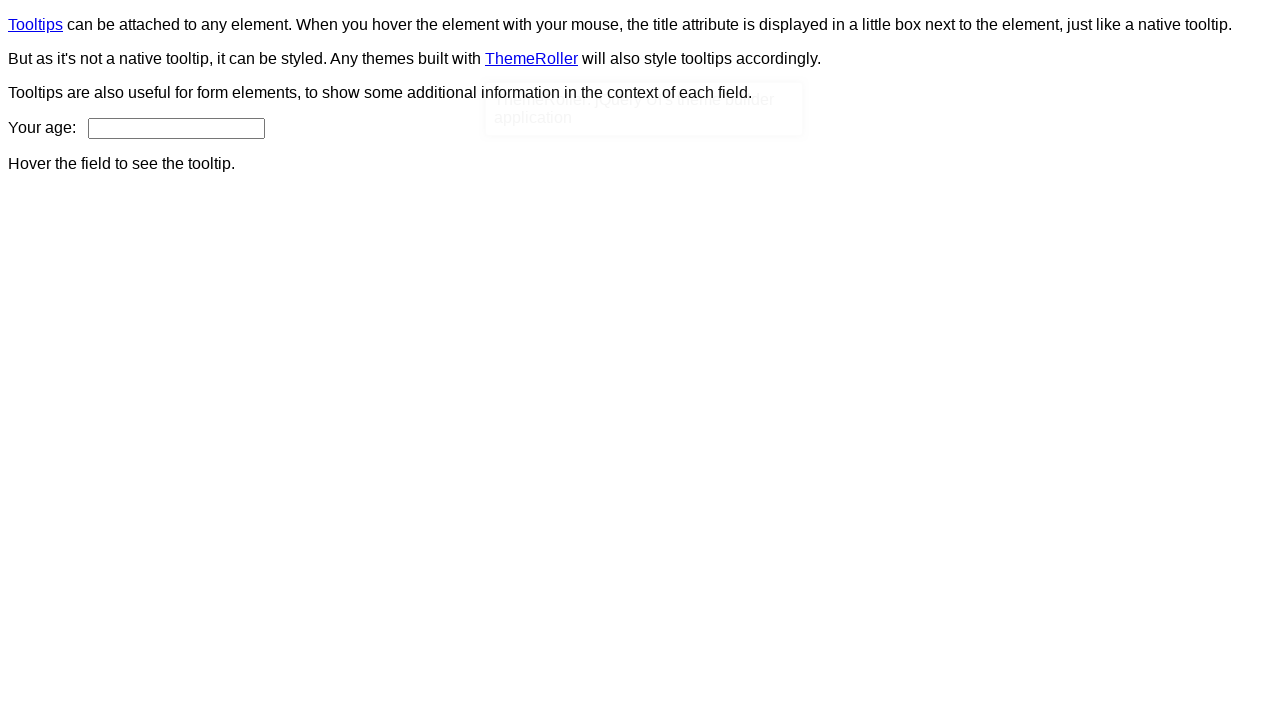

Tooltip appeared
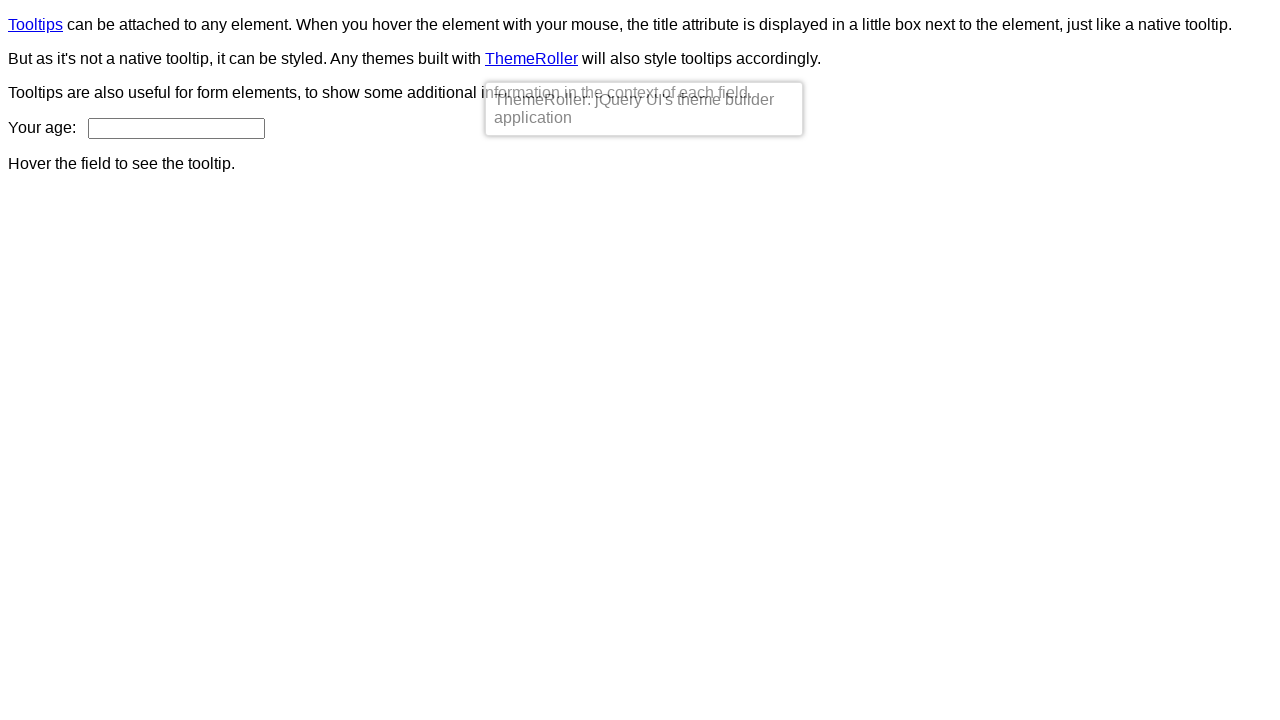

Retrieved tooltip text content
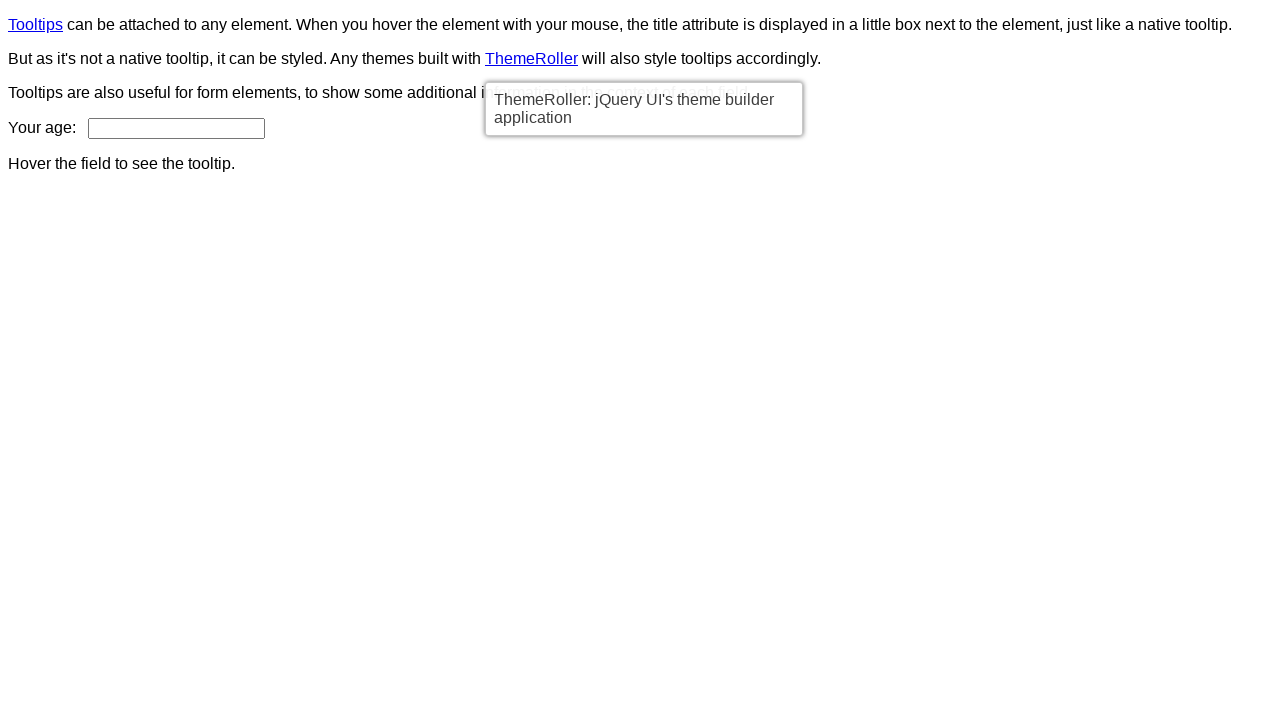

Verified tooltip content matches expected text: 'ThemeRoller: jQuery UI's theme builder application'
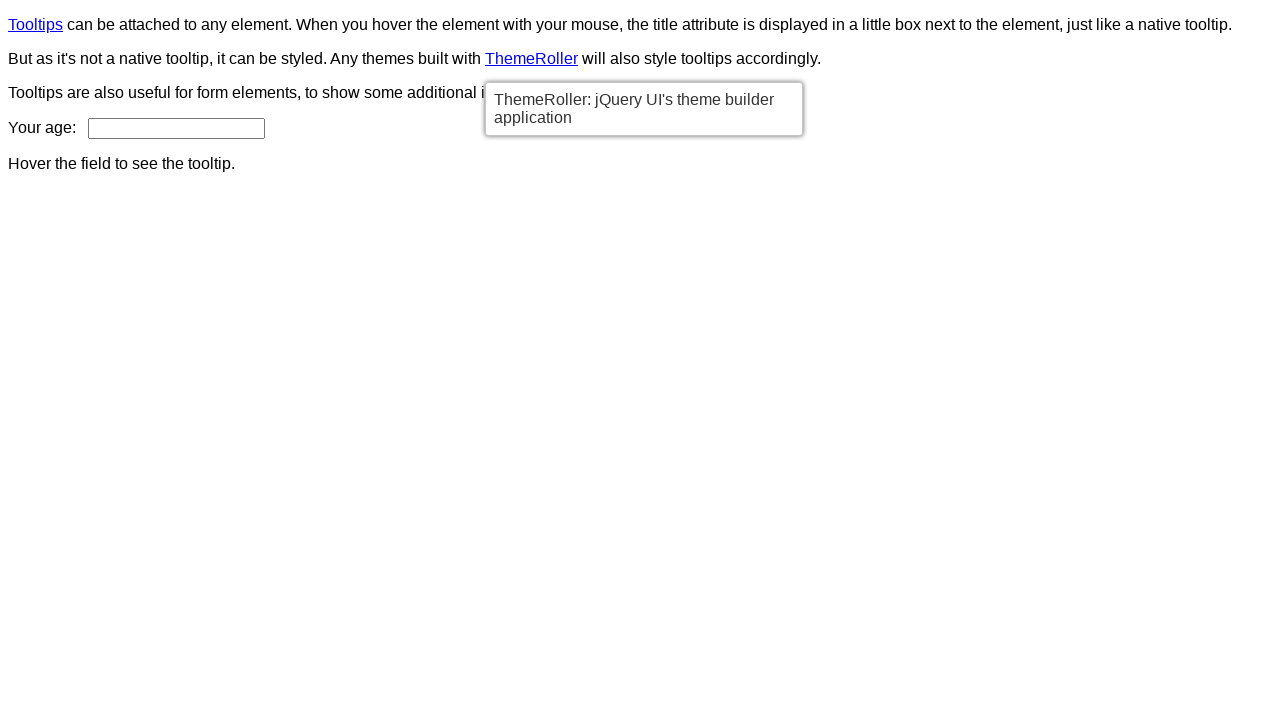

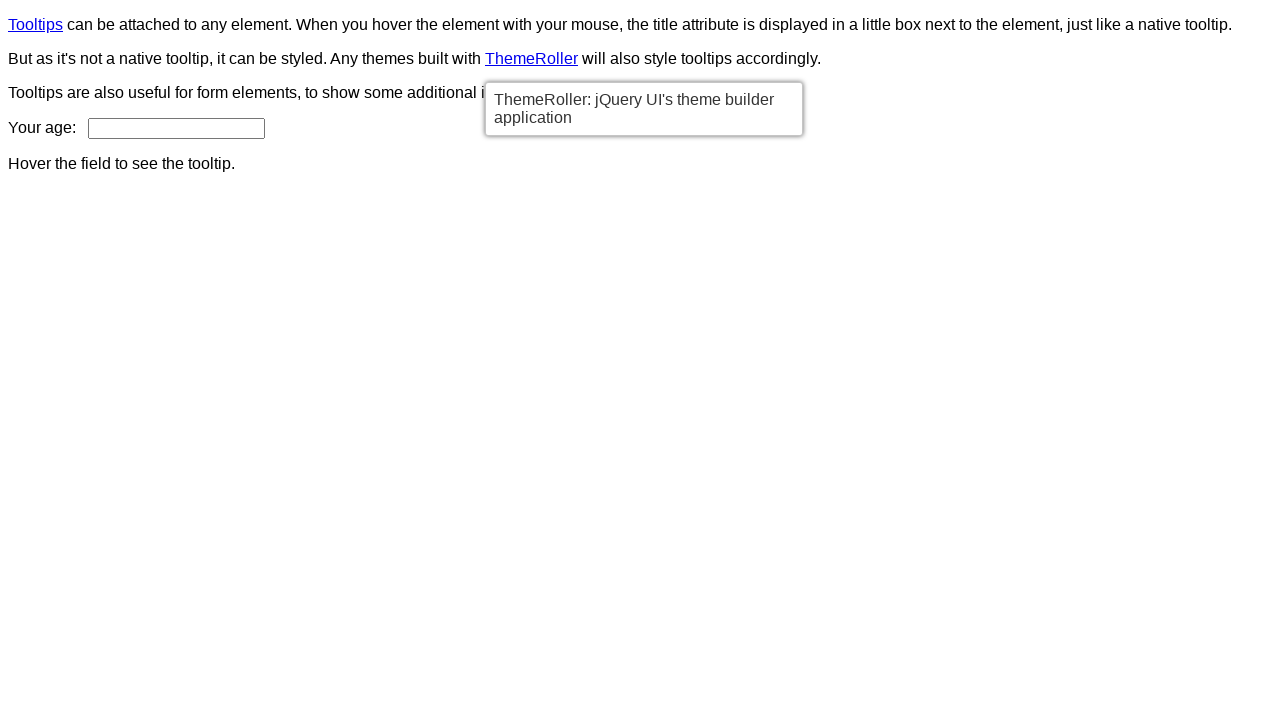